Opens the Rahul Shetty Academy Automation Practice page and verifies it loads successfully.

Starting URL: https://www.rahulshettyacademy.com/AutomationPractice/

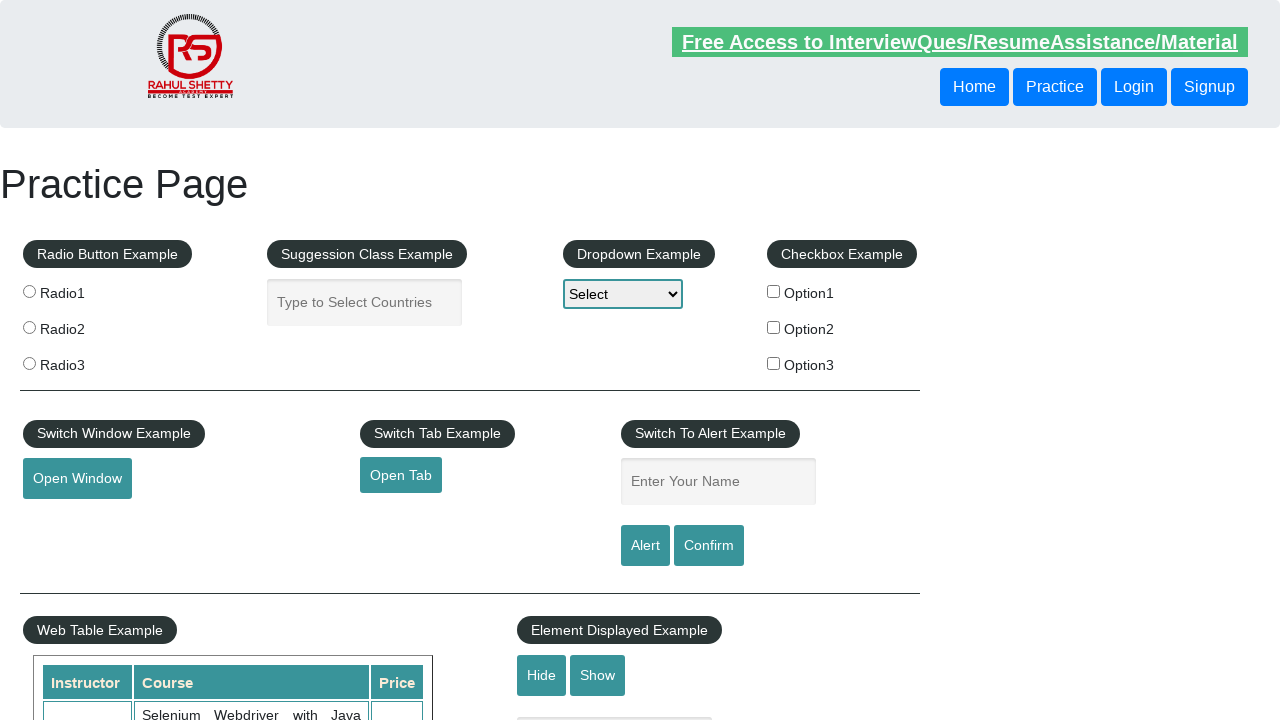

Waited for page DOM content to load
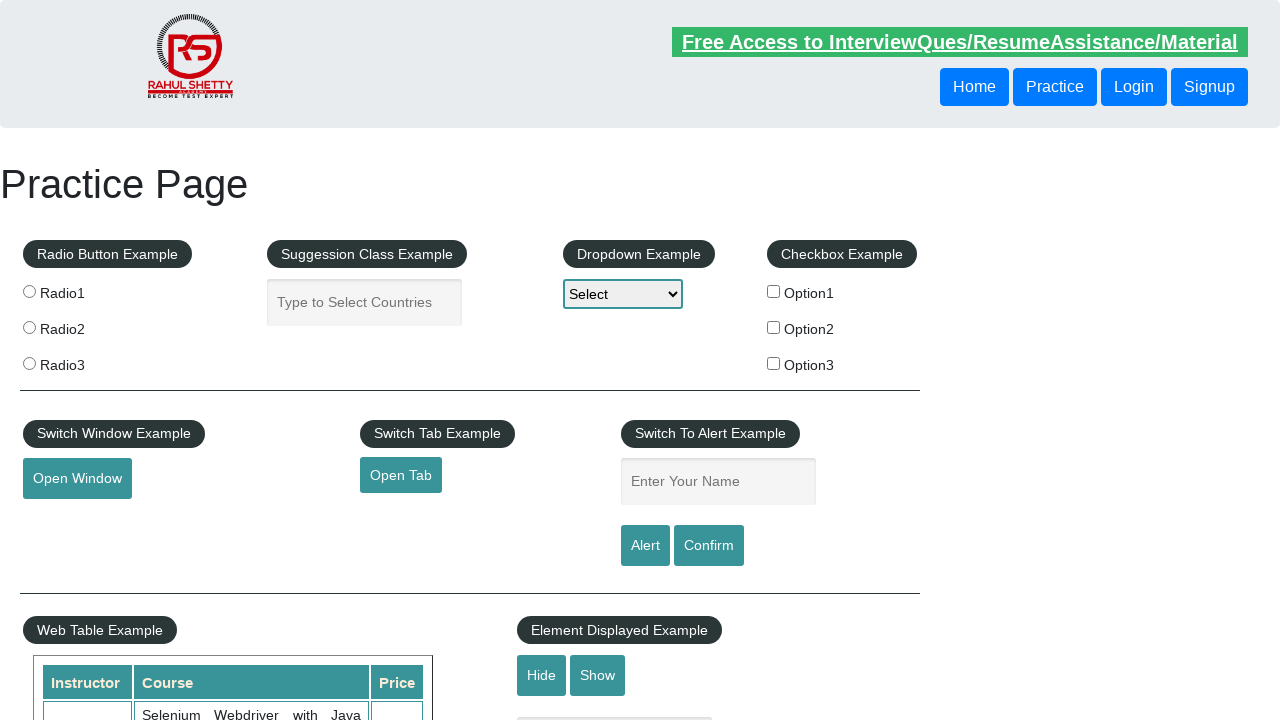

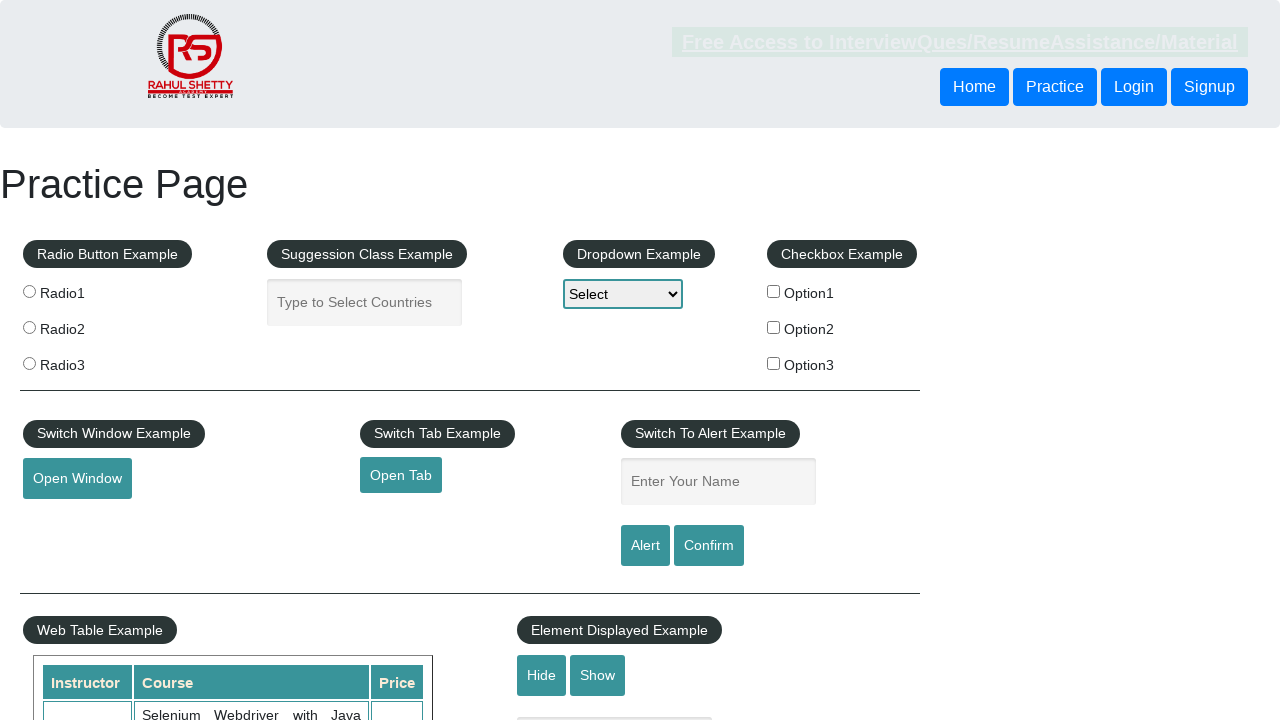